Tests GitHub search using search input, entering "Capybara" query, and clicking on the search suggestion to navigate to results.

Starting URL: https://github.com/

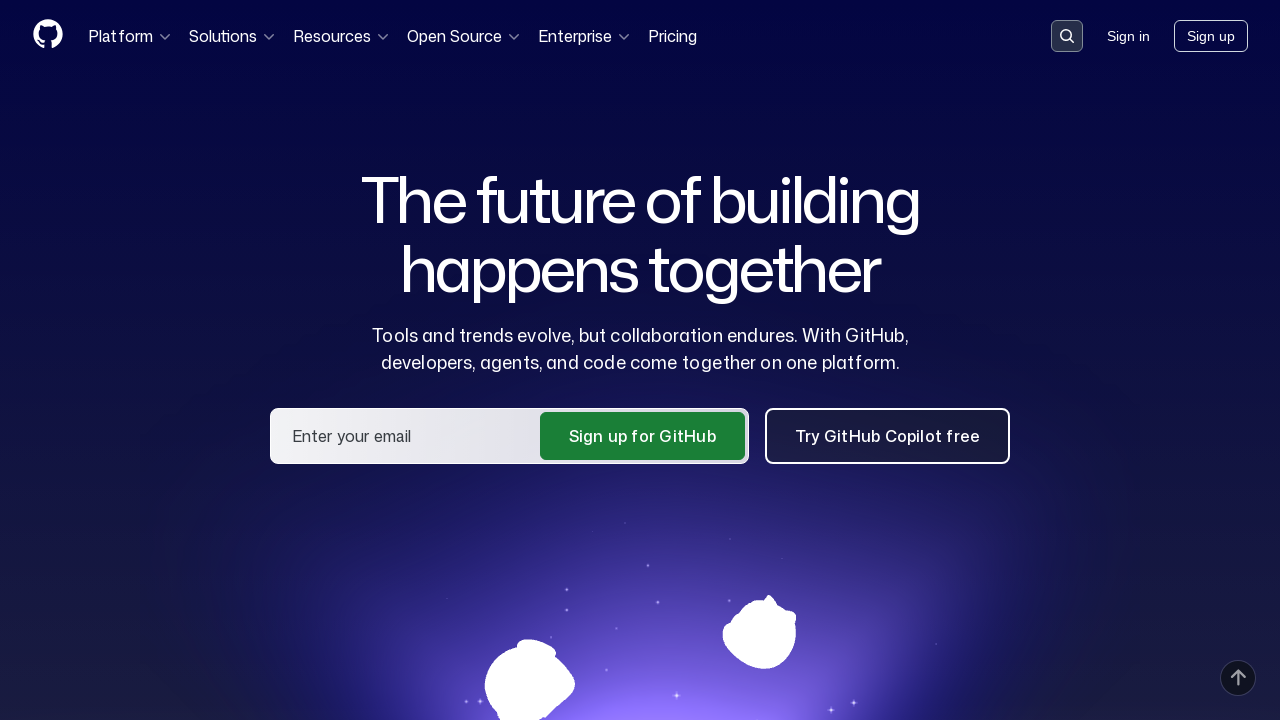

Clicked on search input container at (1067, 36) on div.search-input-container
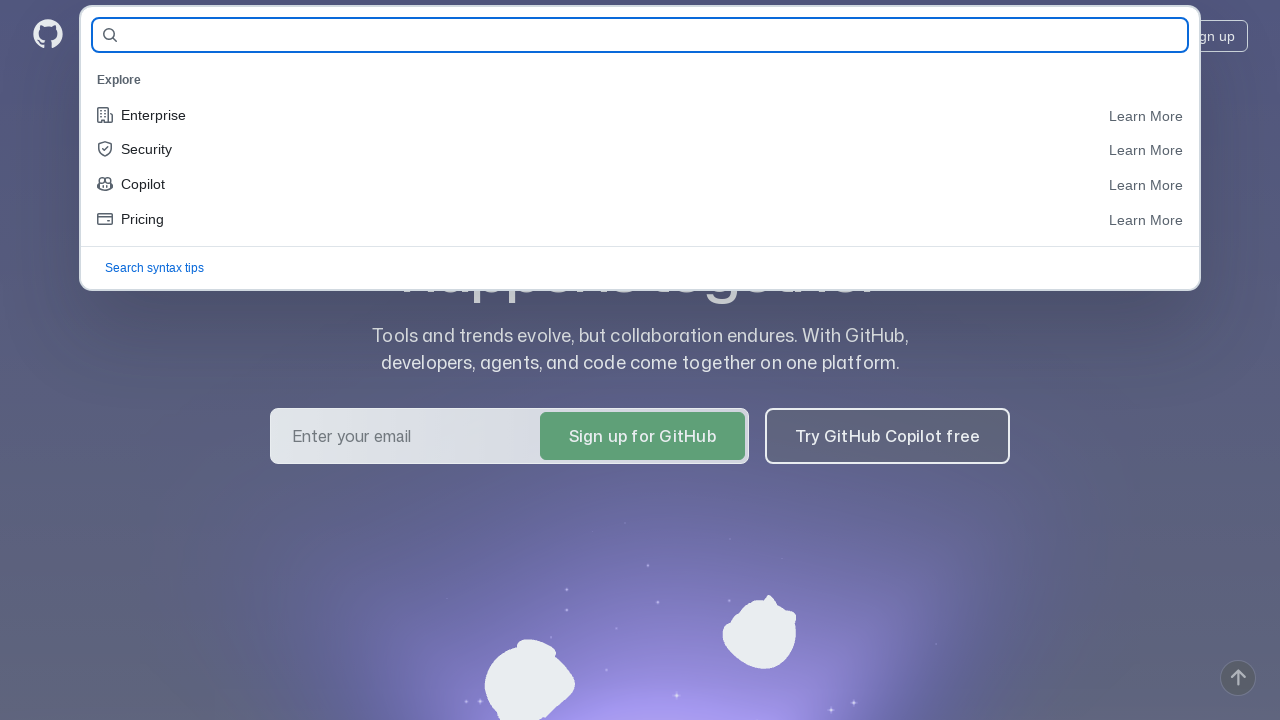

Filled search field with 'Capybara' on #query-builder-test
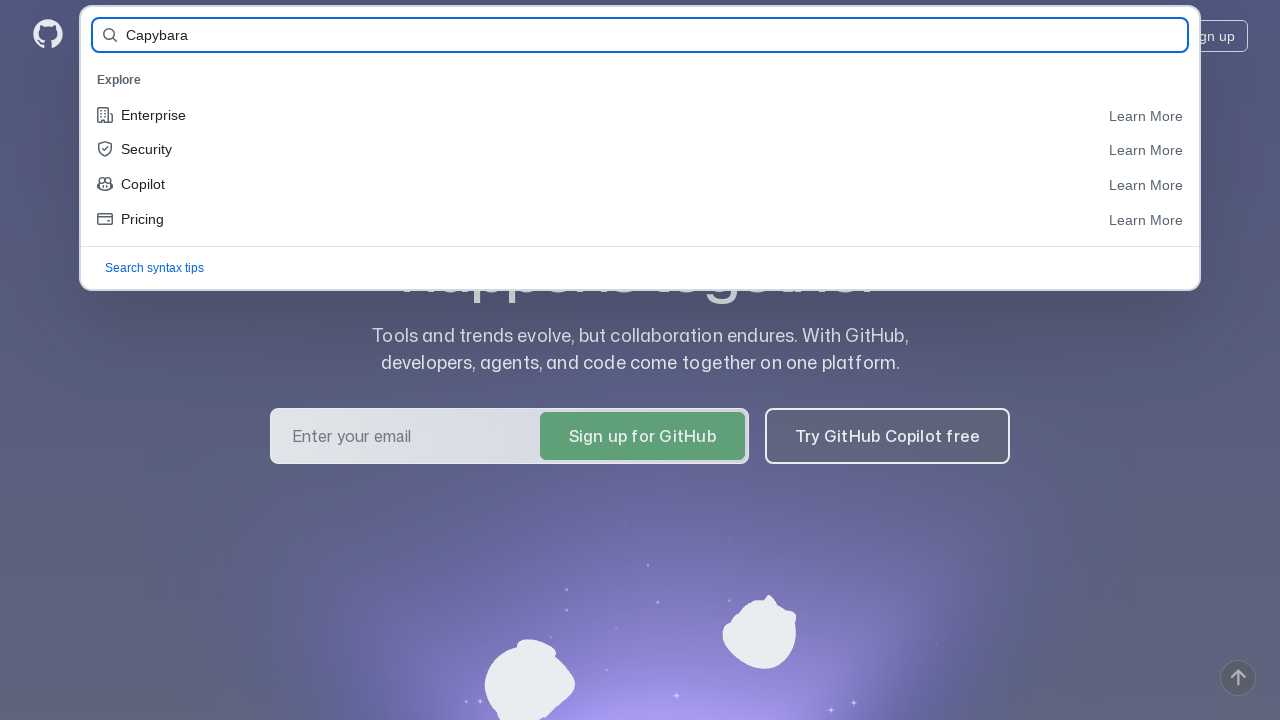

Clicked on search suggestion for 'Capybara' at (640, 80) on internal:label="Capybara, Search all of GitHub"i
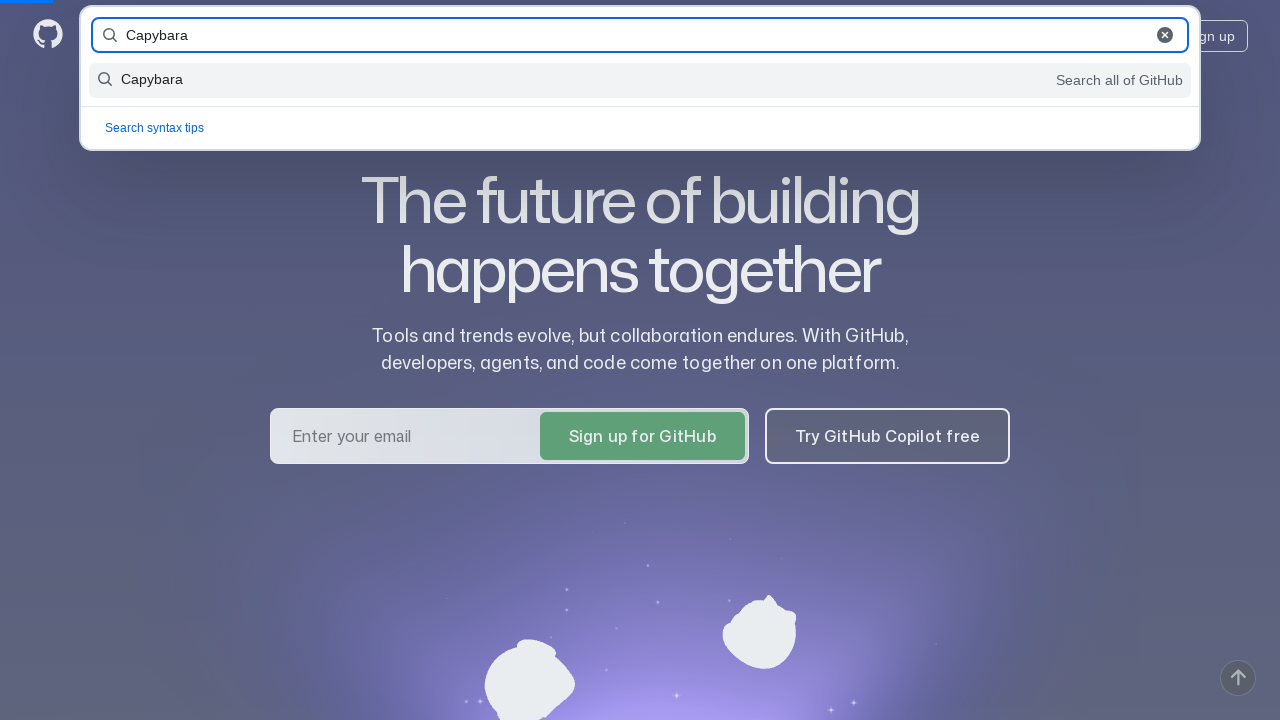

Search results loaded successfully
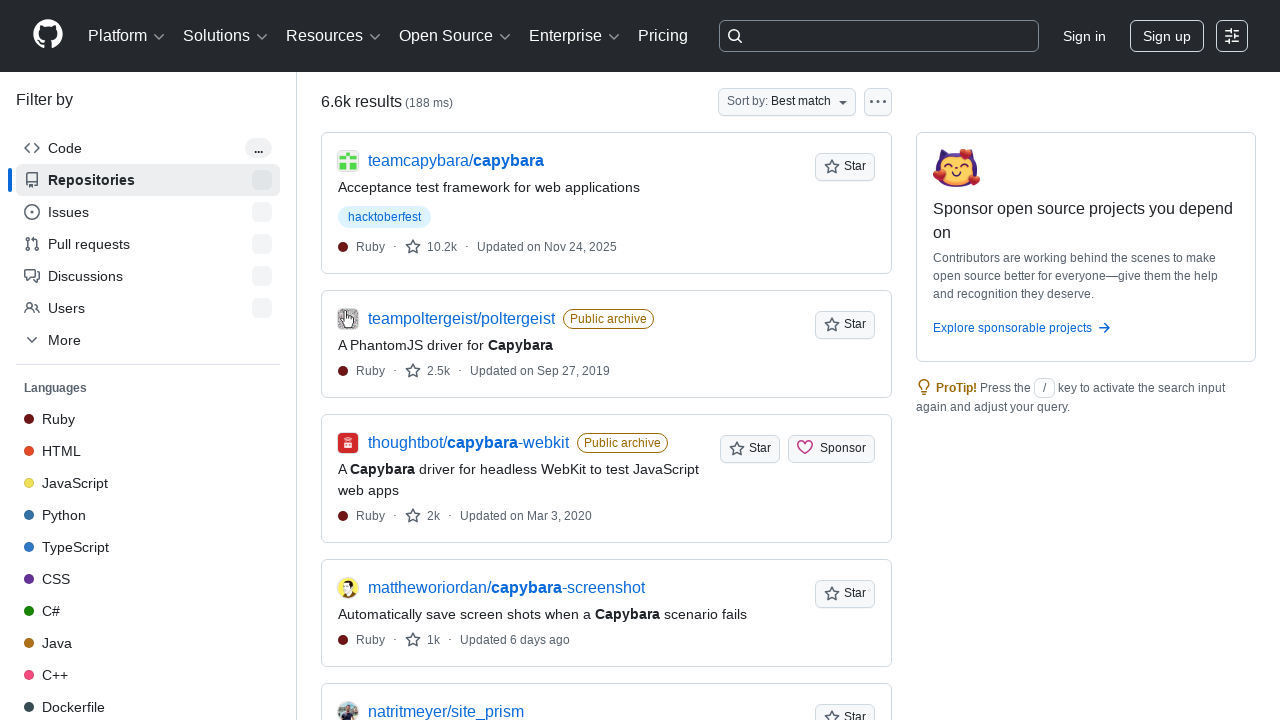

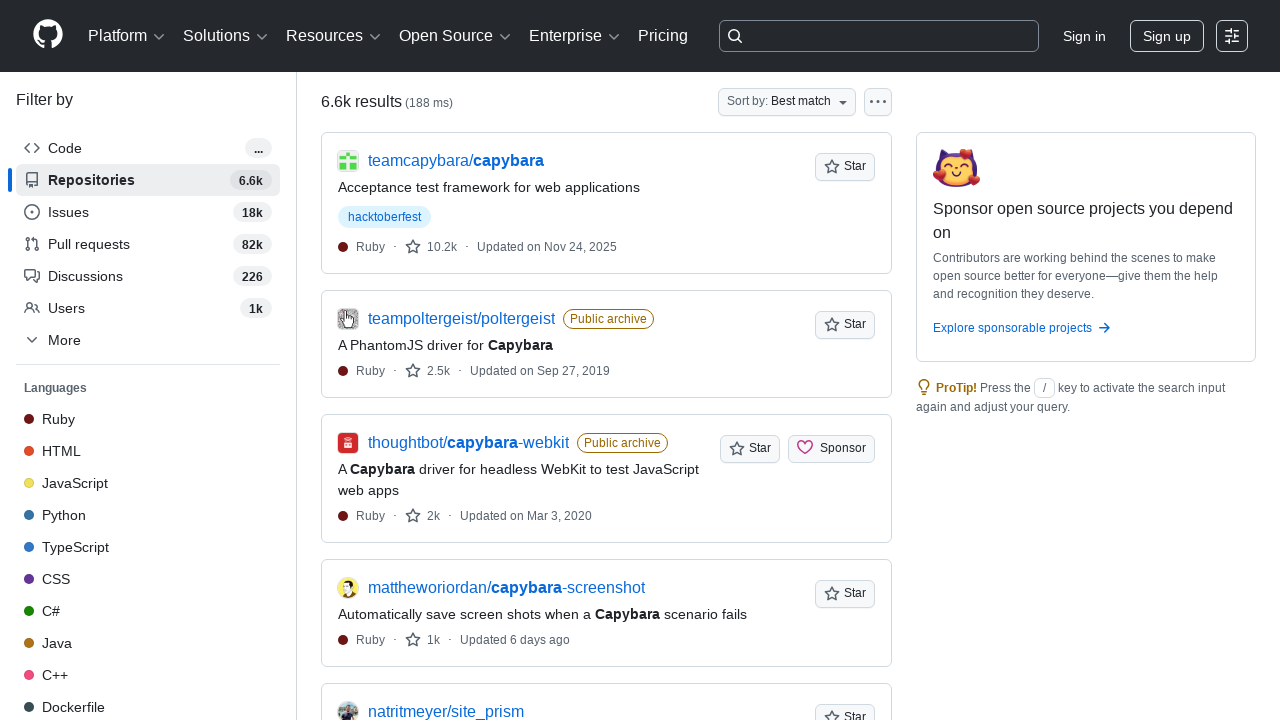